Navigates to Filmweb movie database website and verifies the page title matches the expected value

Starting URL: https://www.filmweb.pl/

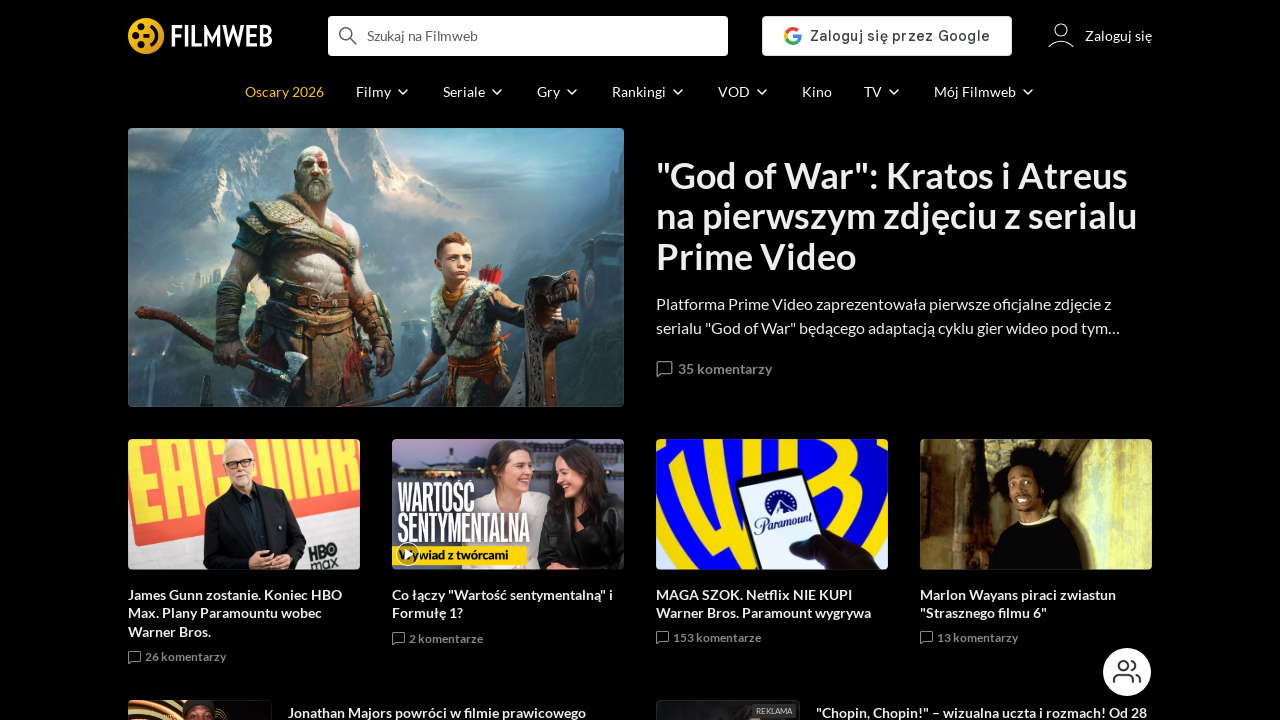

Navigated to Filmweb movie database website
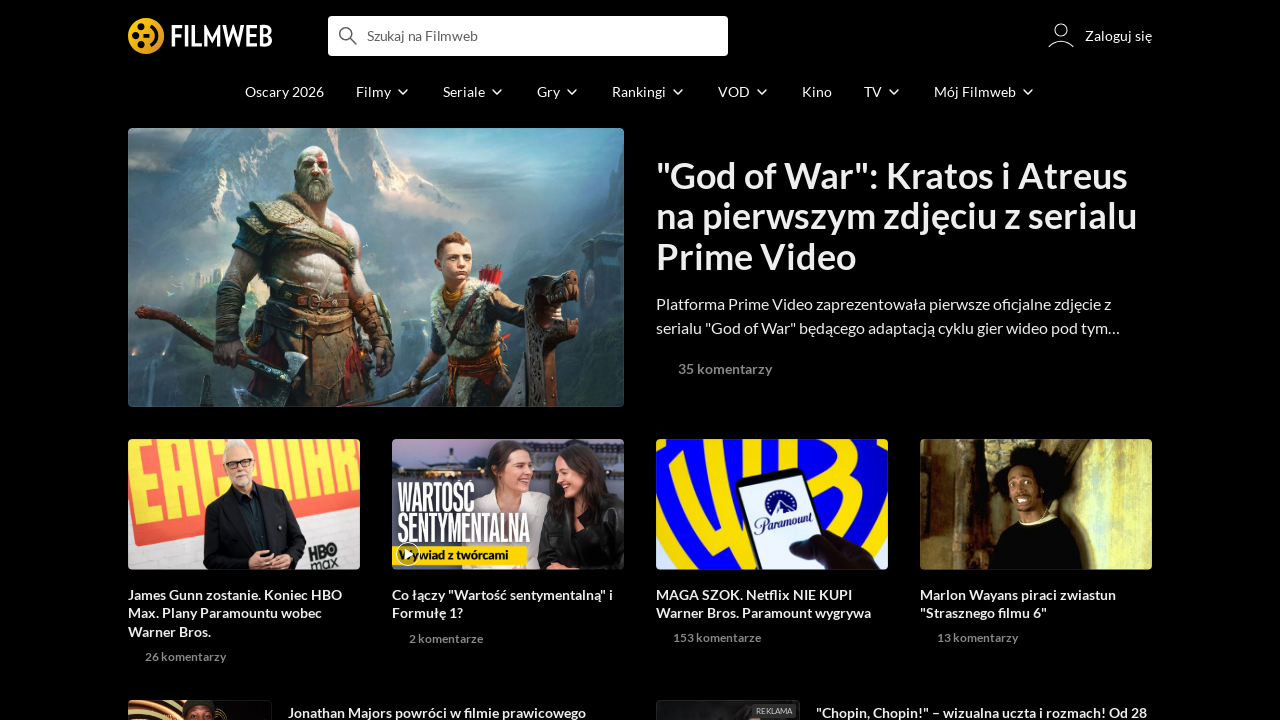

Verified page title matches expected value 'Filmweb - filmy takie jak Ty!'
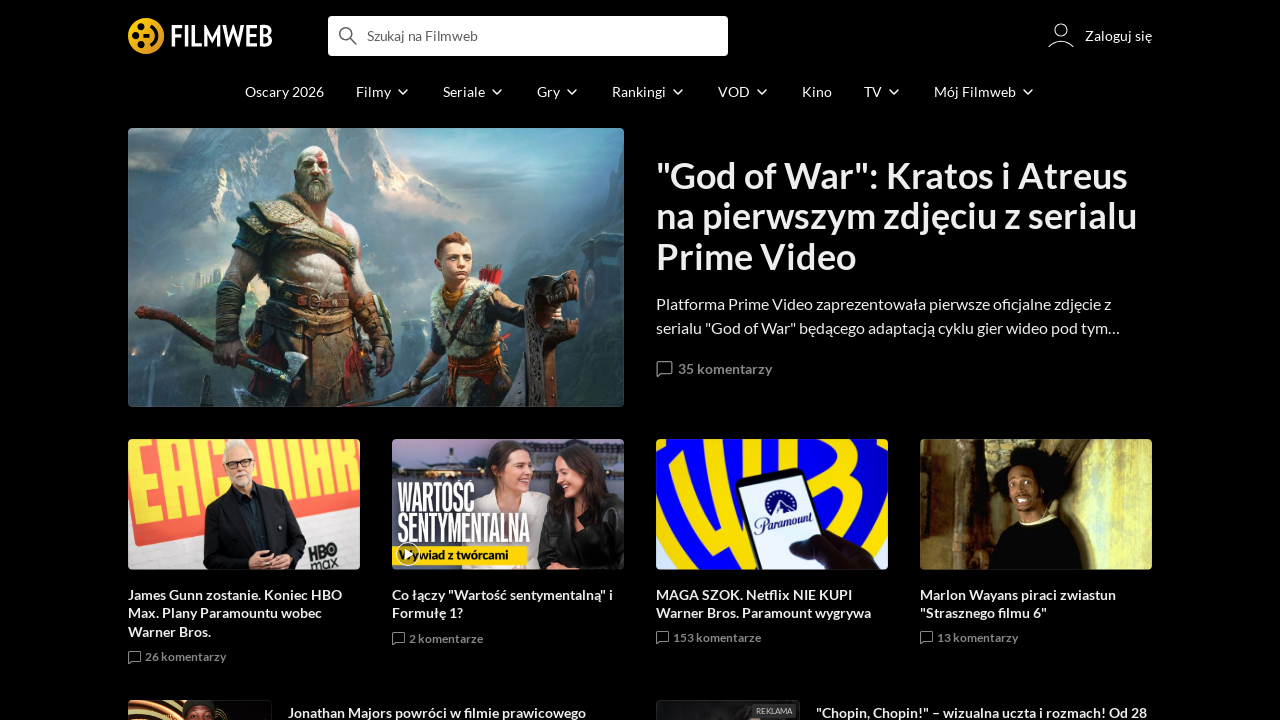

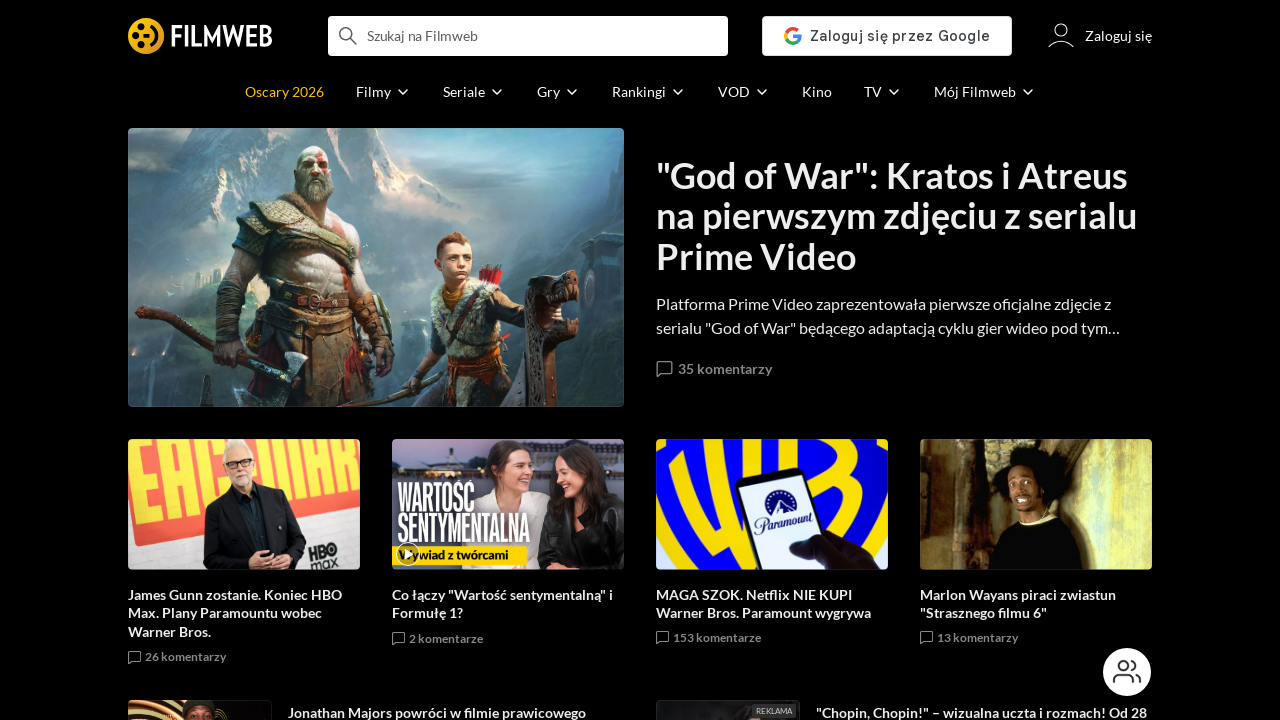